Tests e-commerce functionality by adding multiple vegetables to cart, proceeding to checkout, and applying a promo code

Starting URL: https://rahulshettyacademy.com/seleniumPractise/

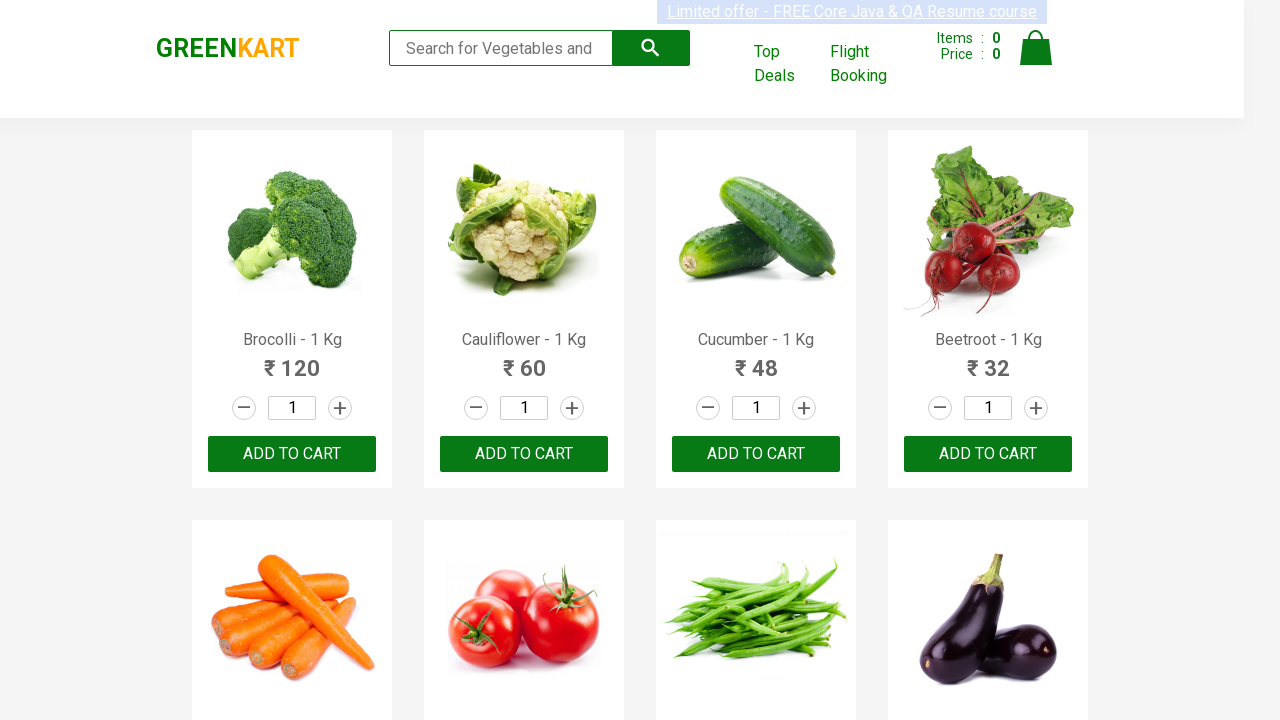

Waited for product names to load on the vegetables store page
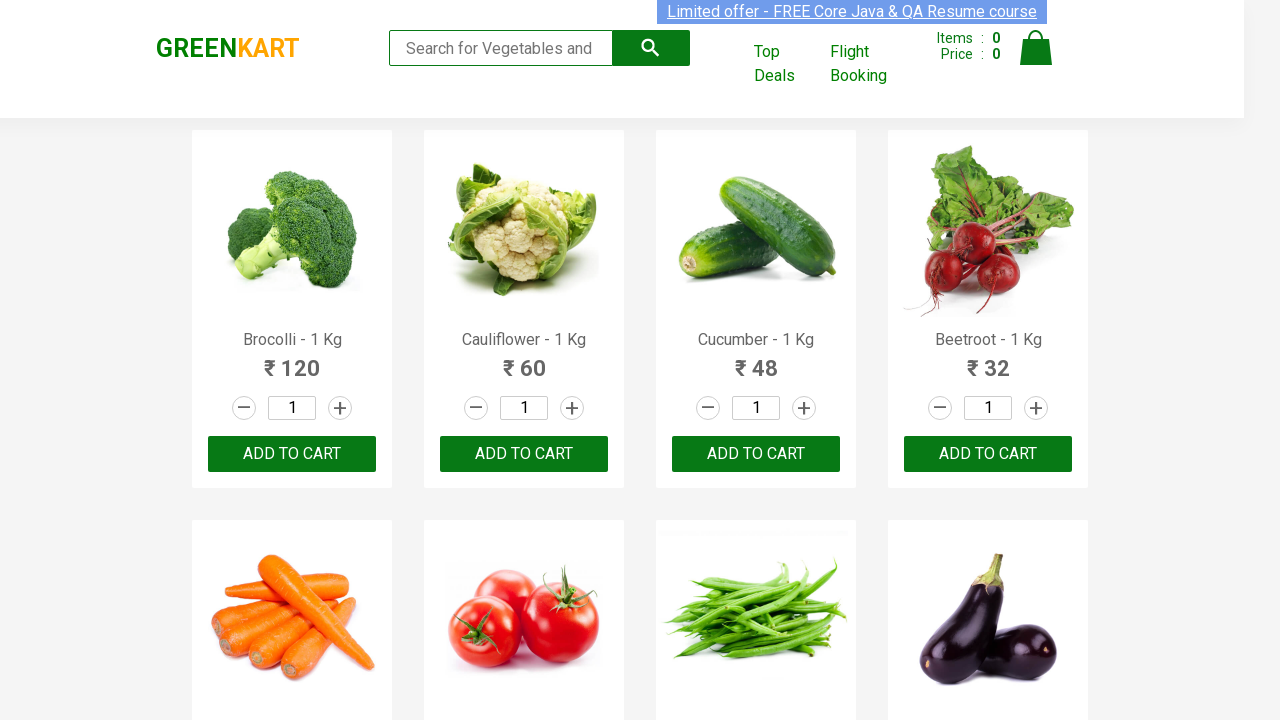

Retrieved all product elements from the page
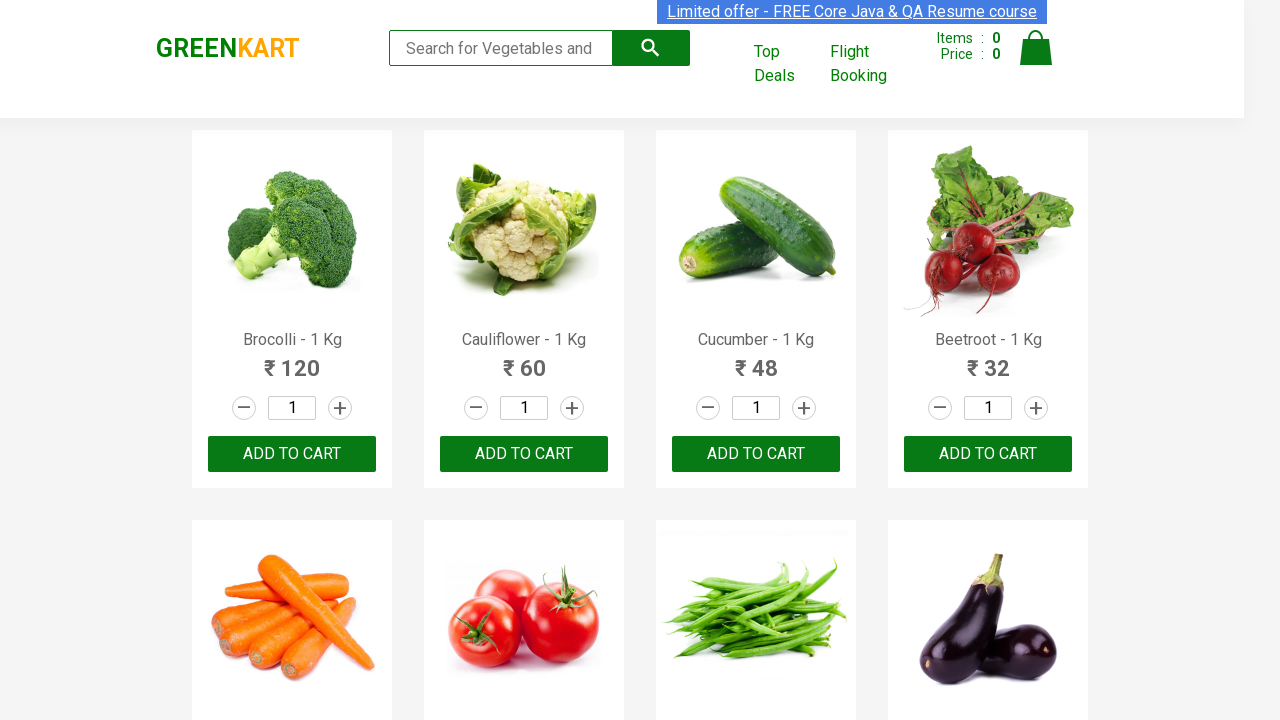

Added Brocolli to cart at (292, 454) on div.product-action >> nth=0
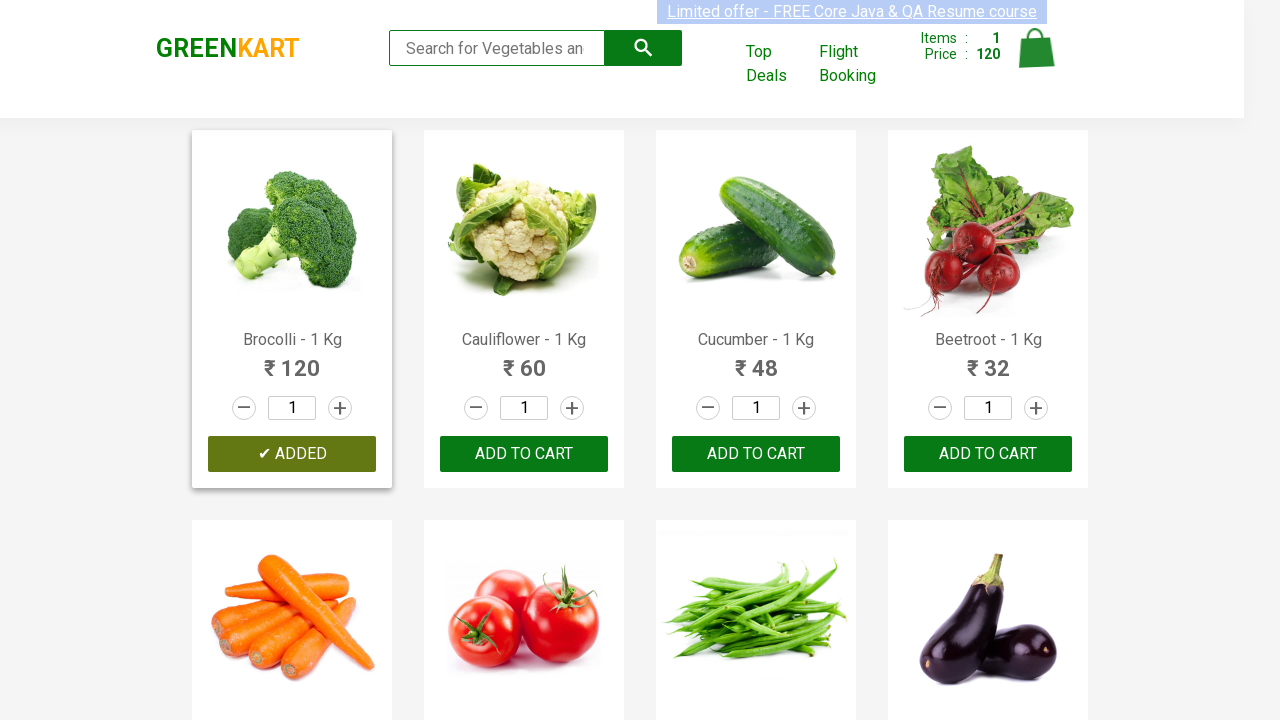

Added Cucumber to cart at (756, 454) on div.product-action >> nth=2
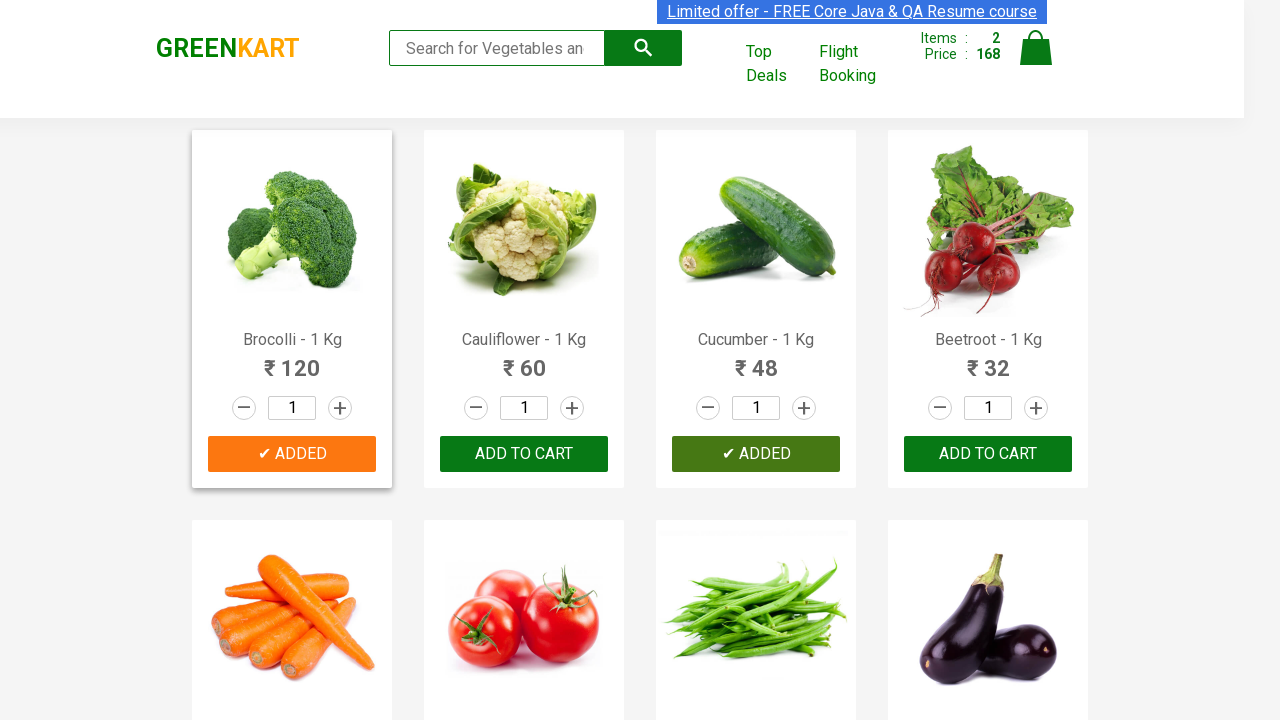

Added Beetroot to cart at (988, 454) on div.product-action >> nth=3
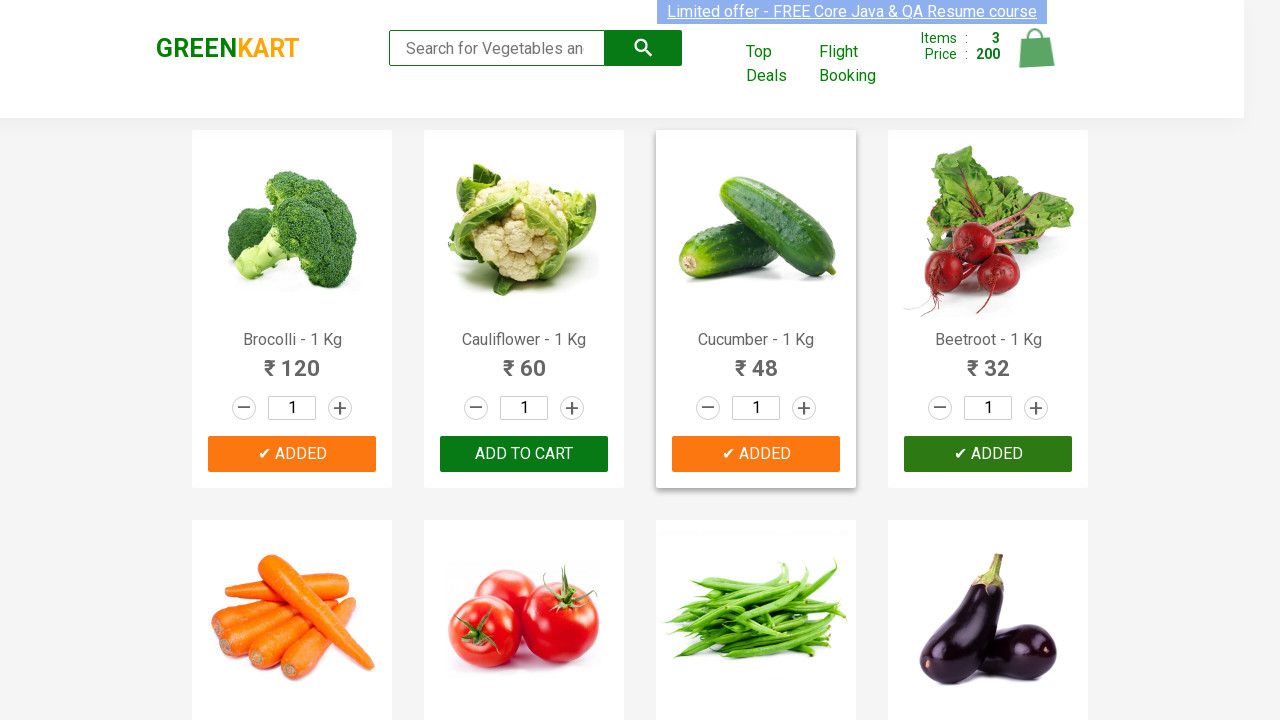

Added Carrot to cart at (292, 360) on div.product-action >> nth=4
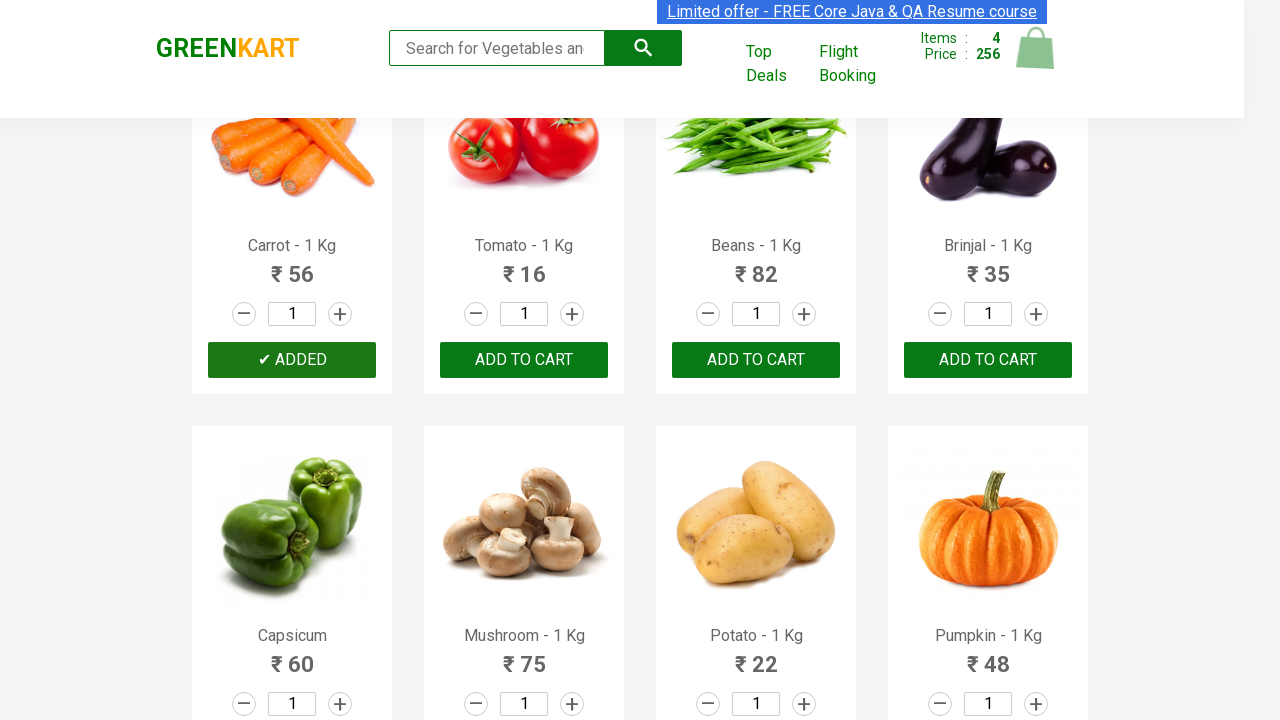

Clicked on the shopping cart icon at (1036, 48) on a.cart-icon img
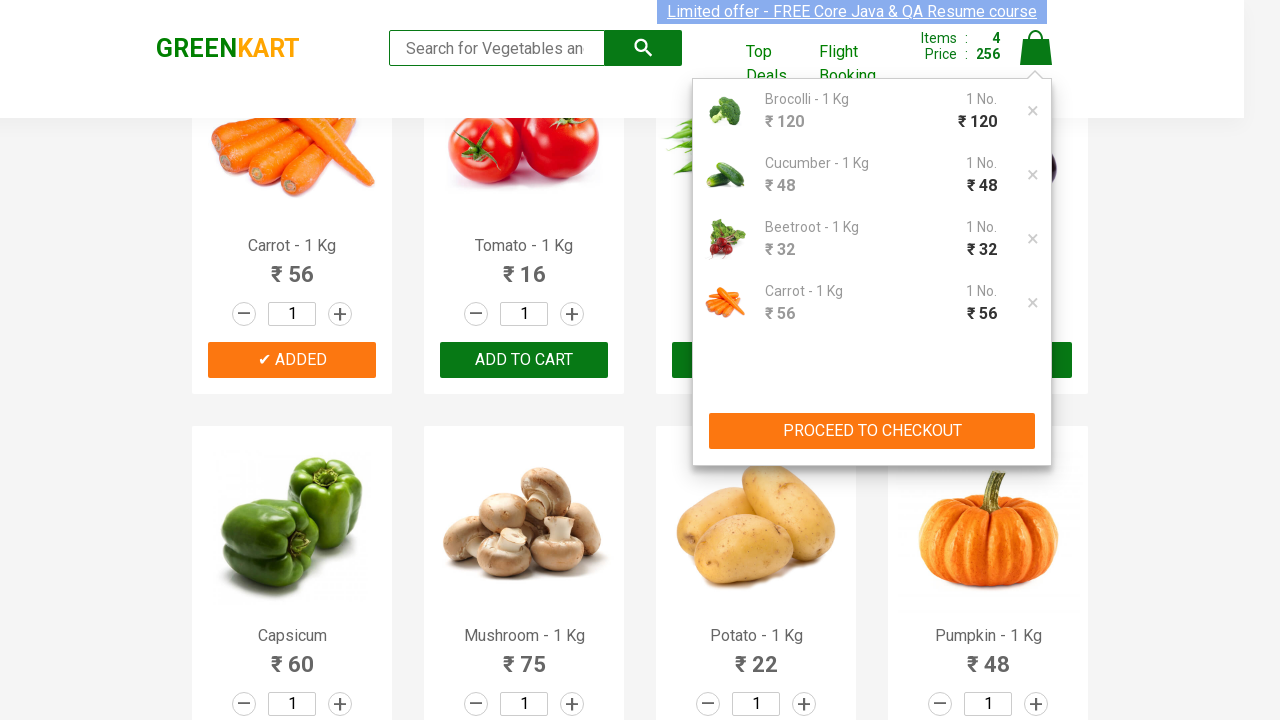

Clicked PROCEED TO CHECKOUT button at (872, 431) on div.action-block button
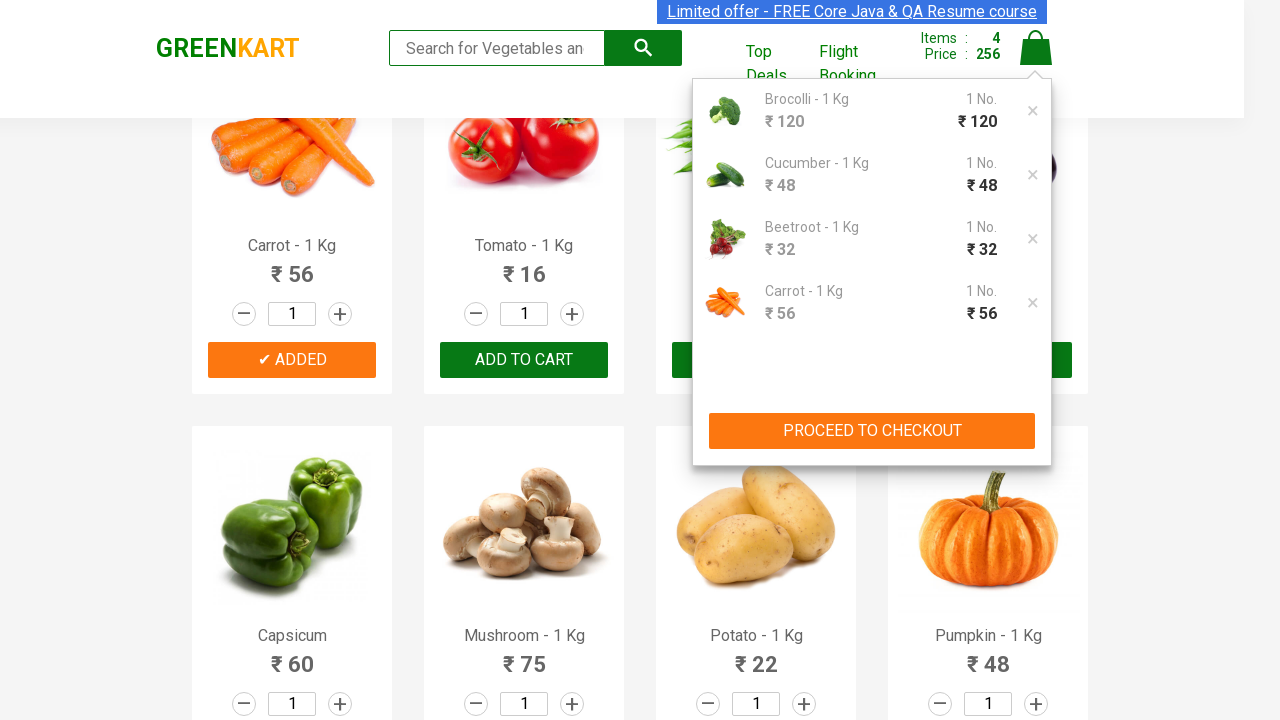

Entered promo code 'rahulshettyacademy' in the promo code field on input.promoCode
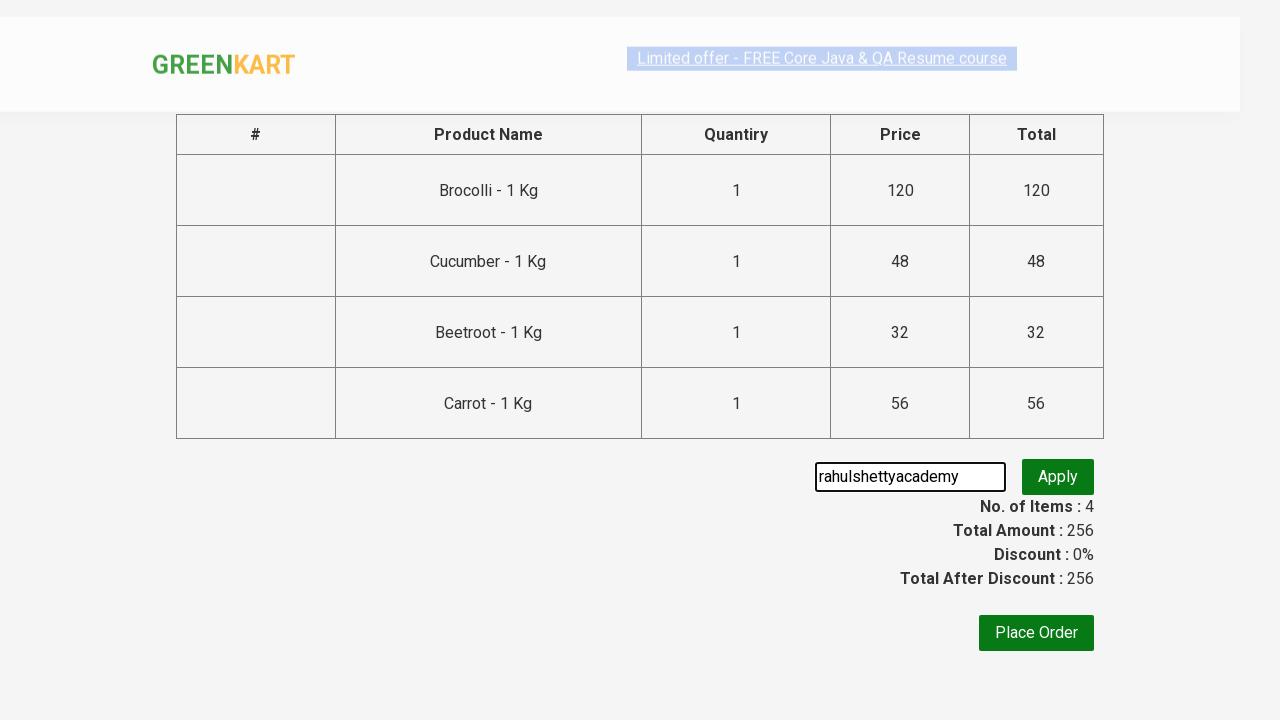

Clicked the Apply button to apply the promo code at (1058, 477) on button.promoBtn
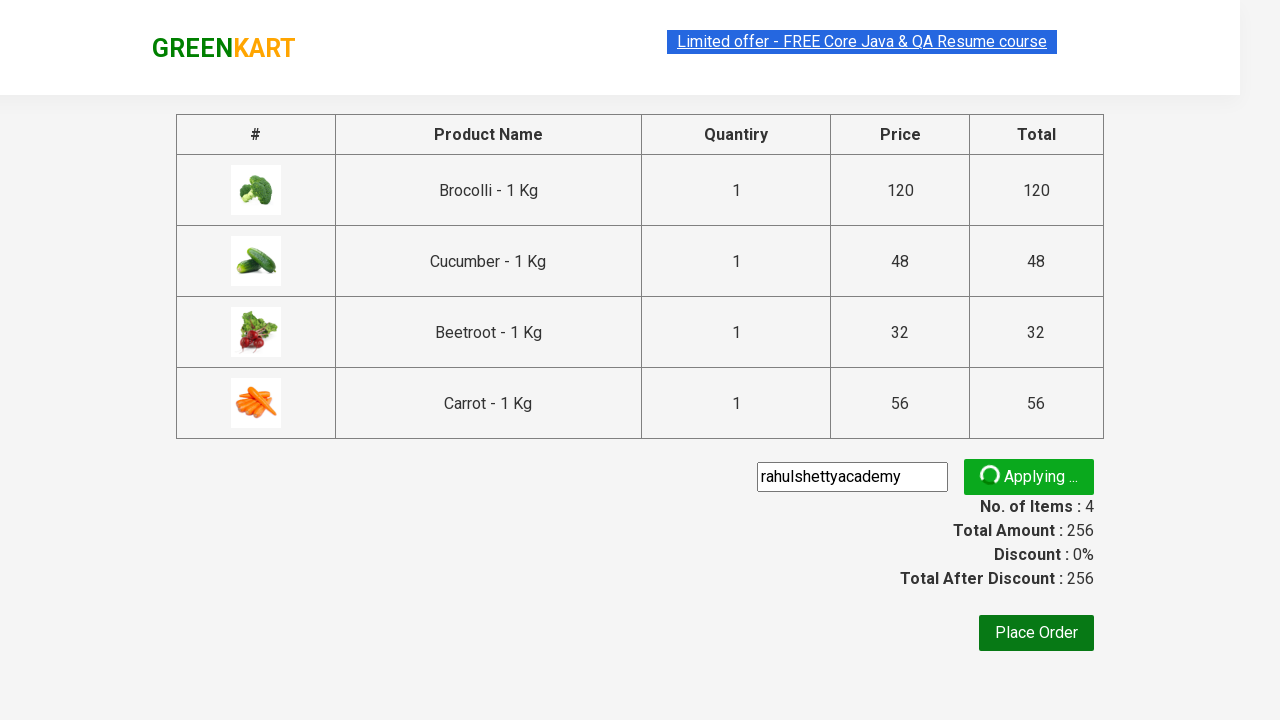

Waited for promo information message to appear
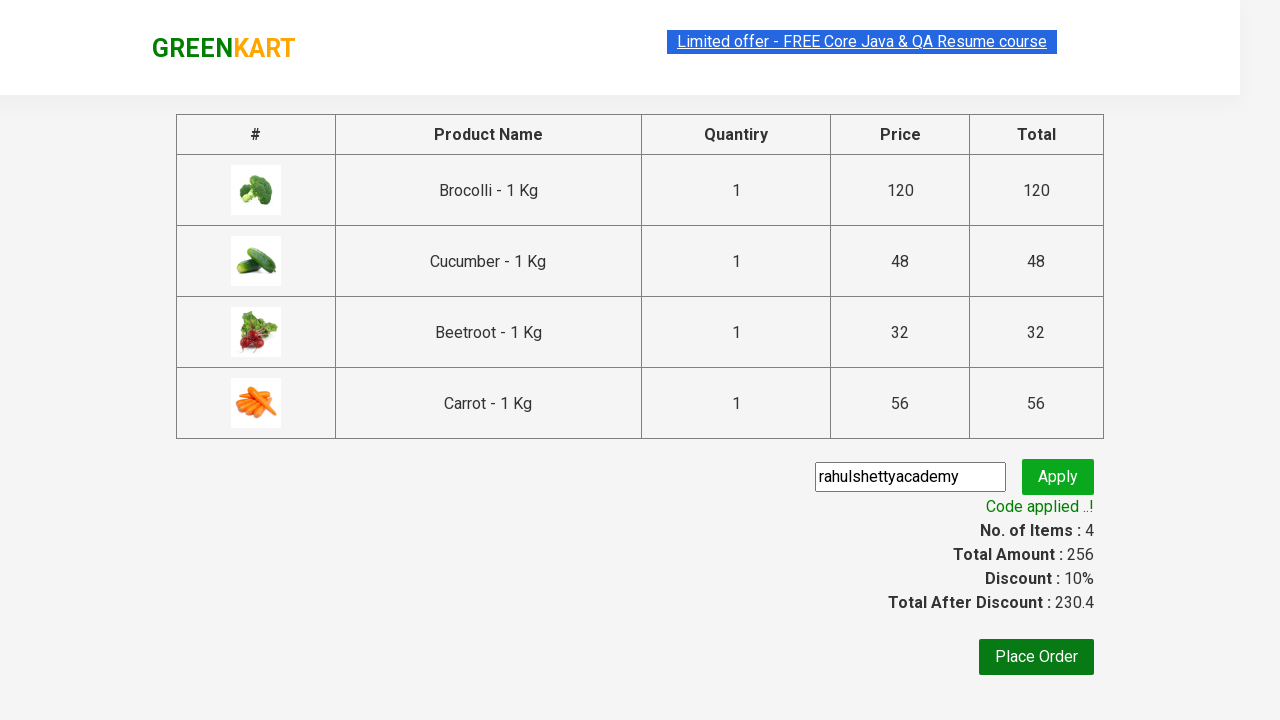

Retrieved promo message: Code applied ..!
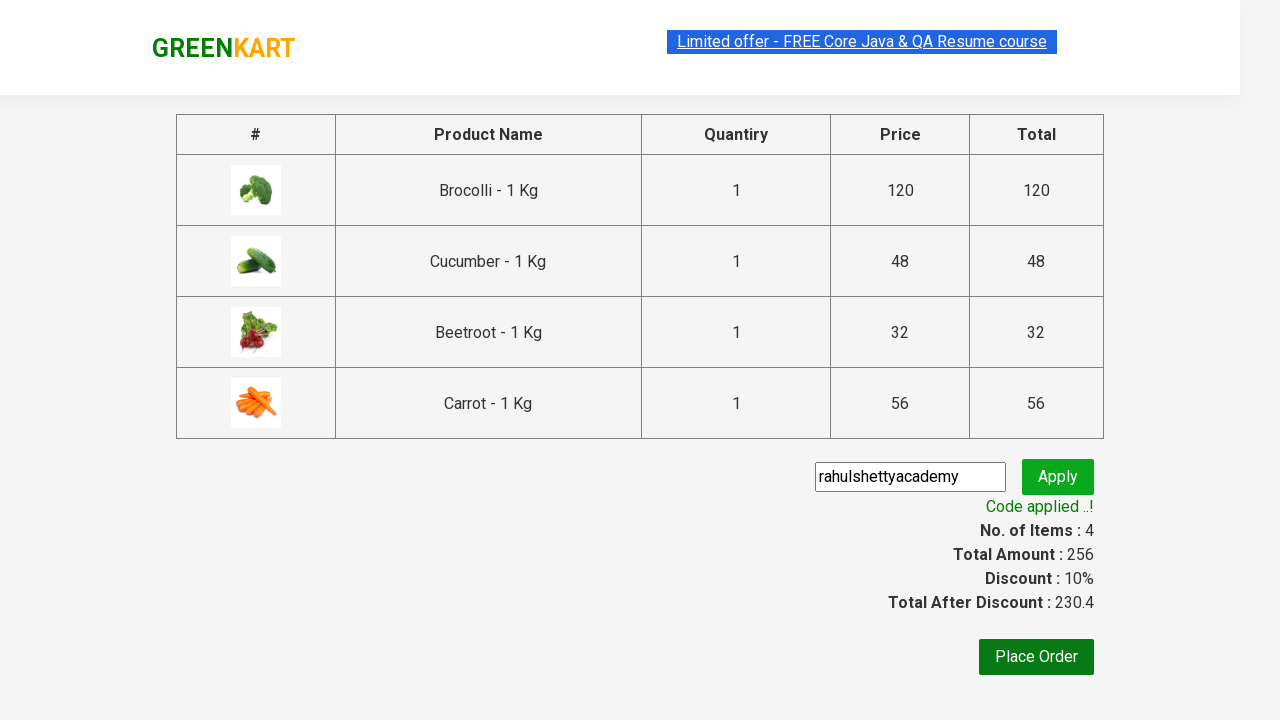

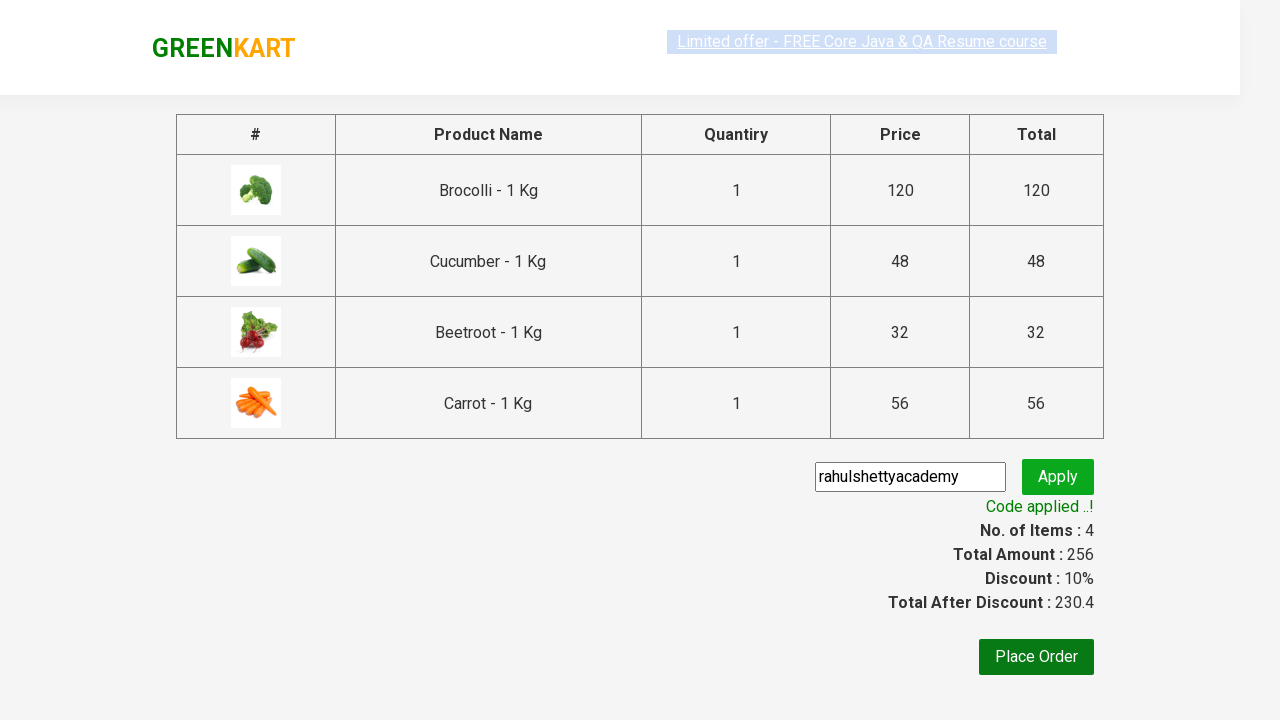